Navigates to the login page by clicking the Login link and verifies the URL changes to the login page

Starting URL: https://digitomize.com/home

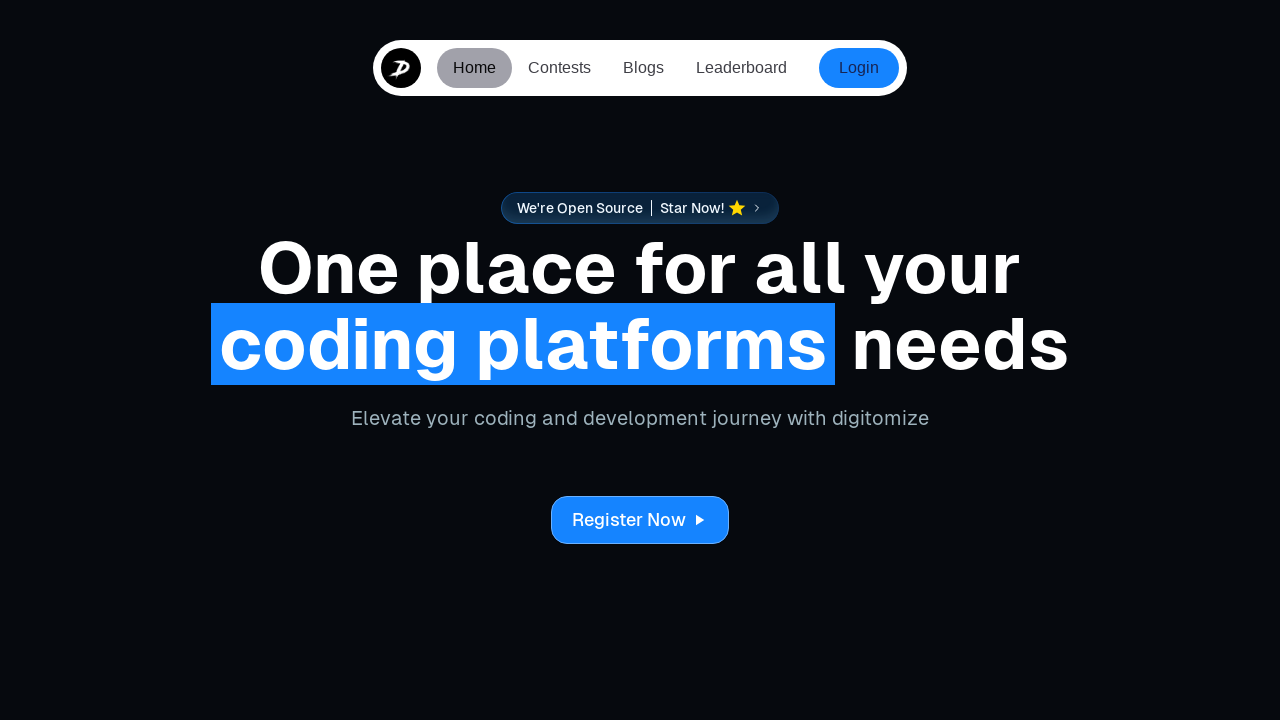

Clicked on the Login link at (859, 68) on xpath=//a[text()='Login']
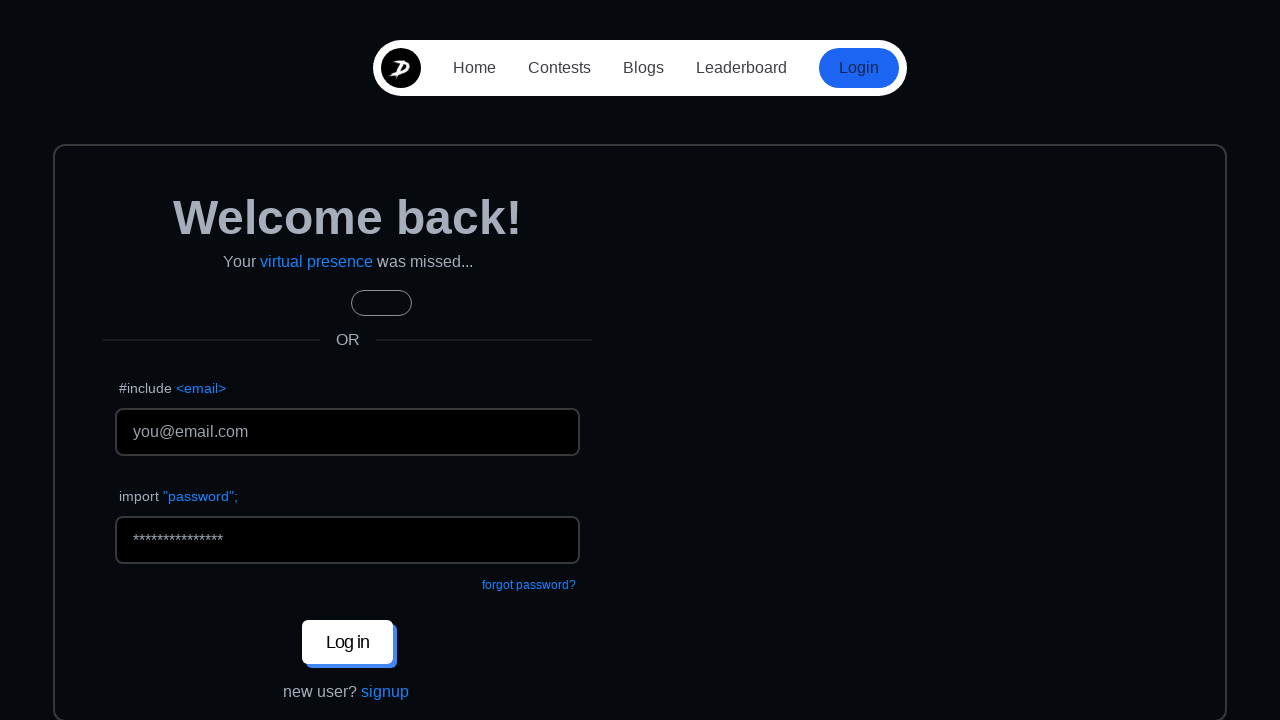

Verified navigation to login page - URL changed to https://digitomize.com/login
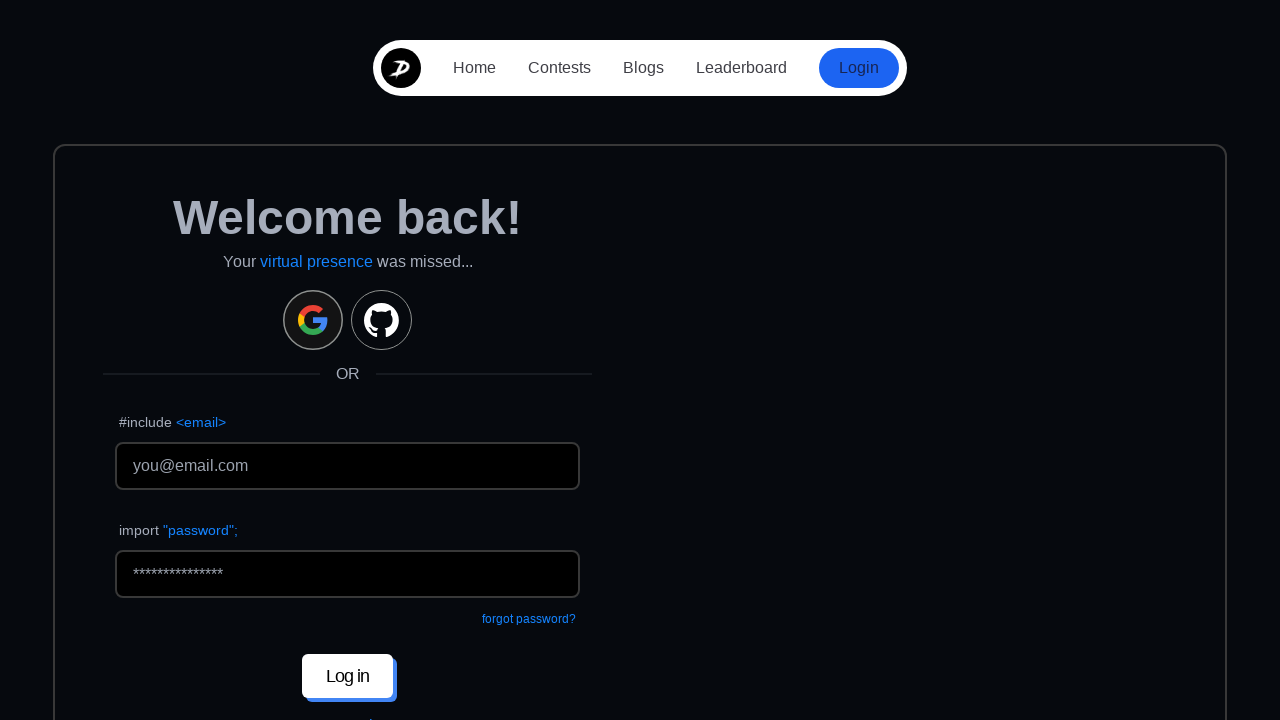

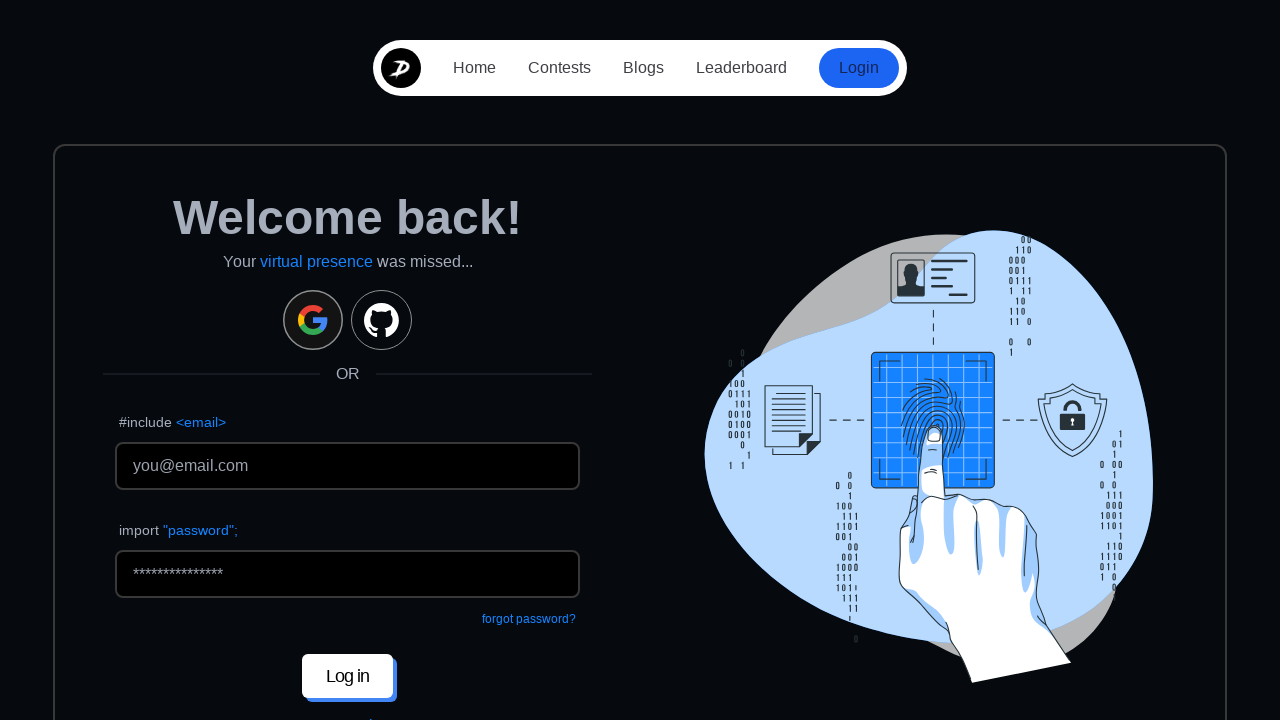